Navigates to VWO free trial page and performs a scroll action using JavaScript evaluation to scroll down the page.

Starting URL: https://vwo.com/free-trial/

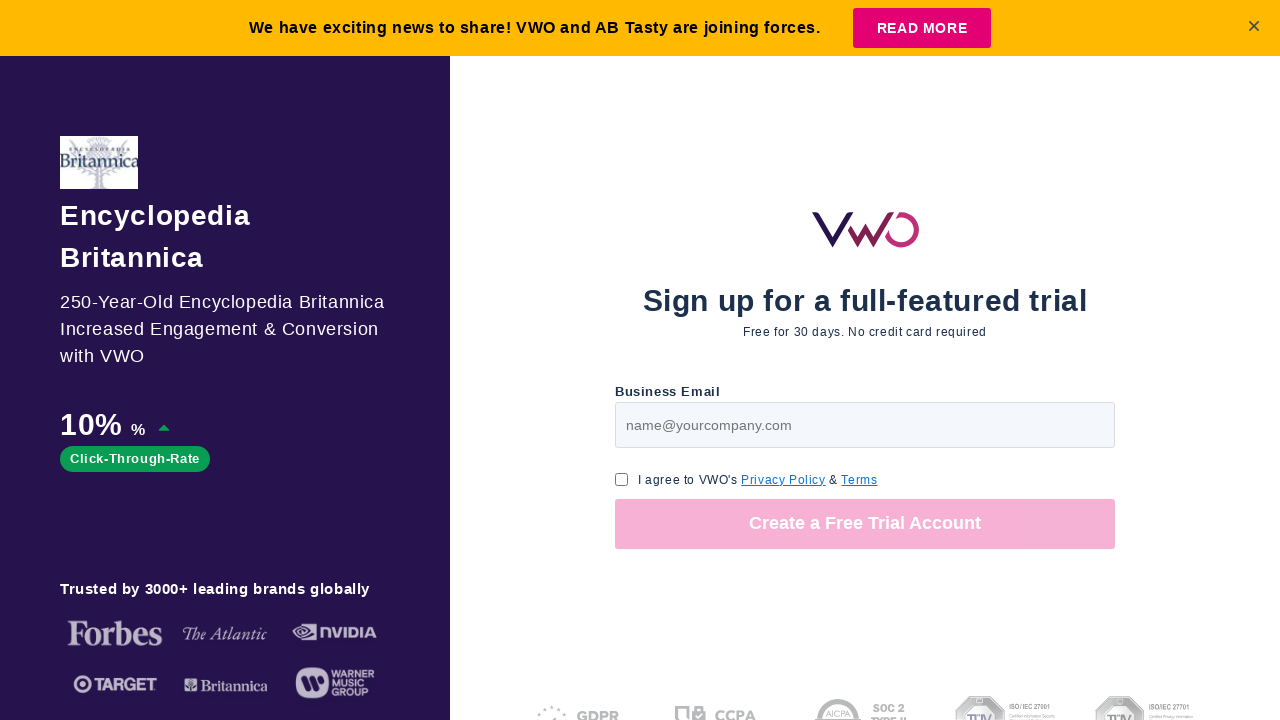

Navigated to VWO free trial page
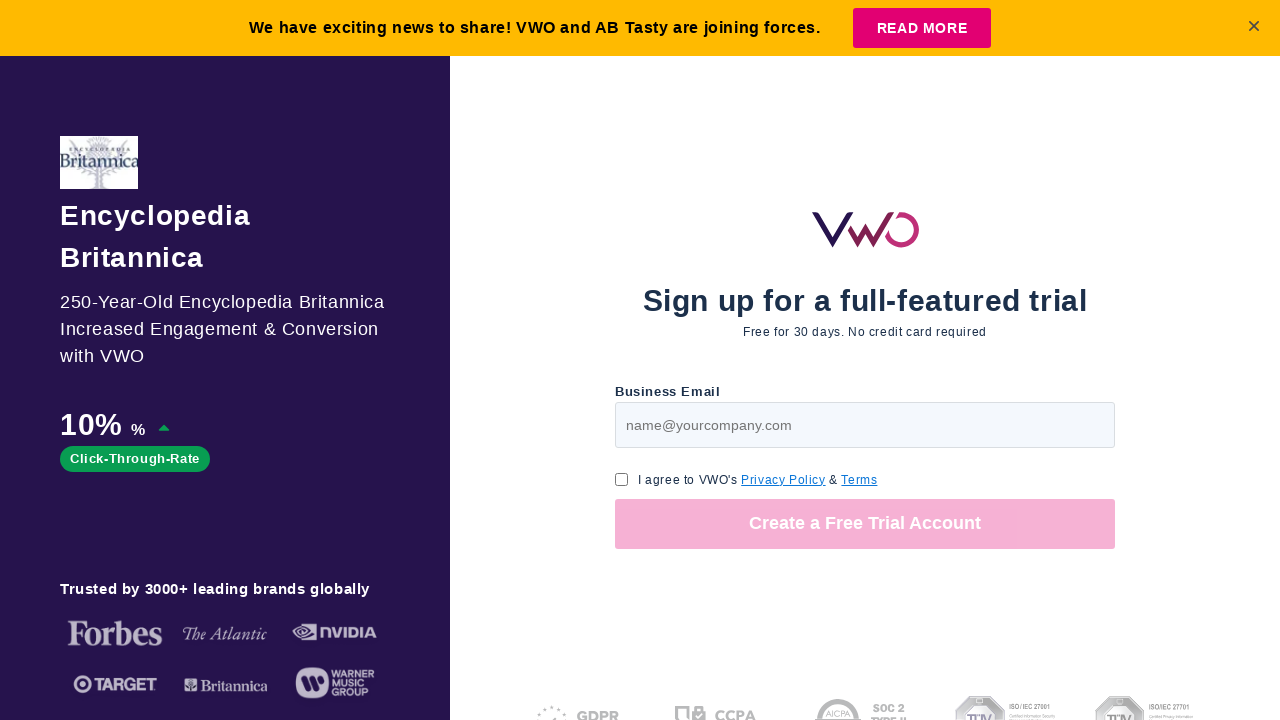

Scrolled page down to position 344 using JavaScript evaluation
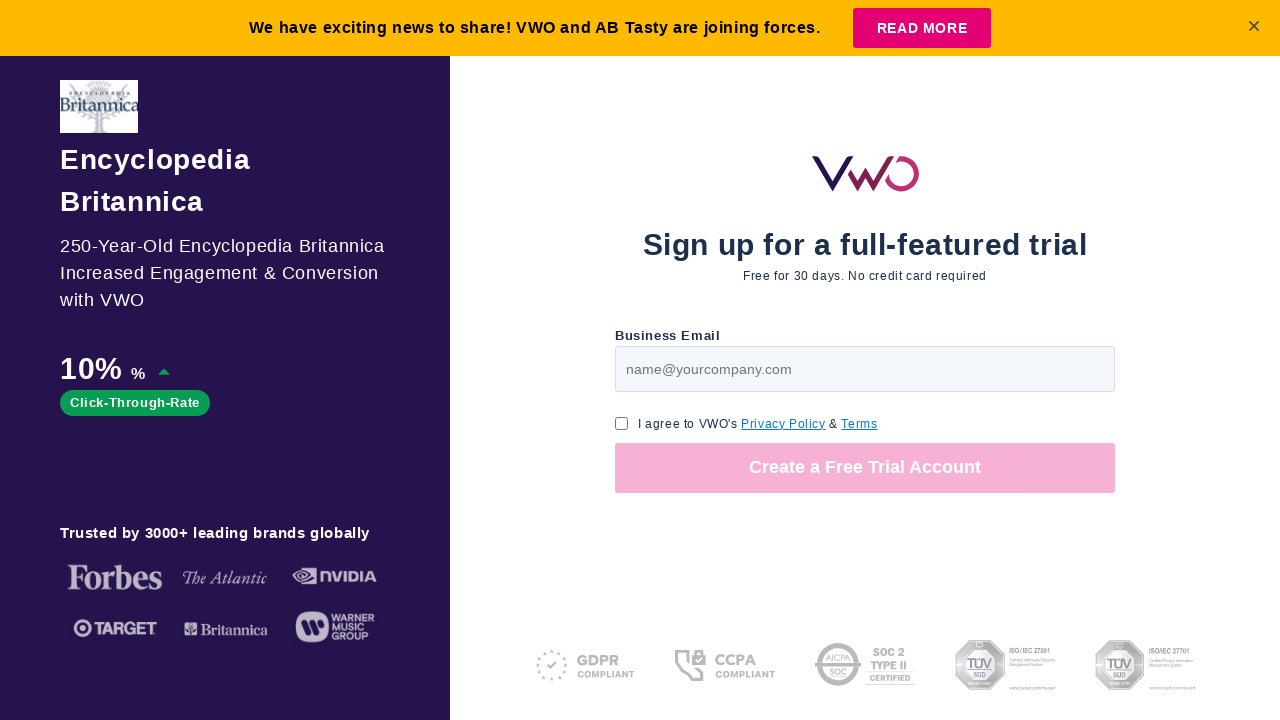

Waited 500ms to observe scroll effect
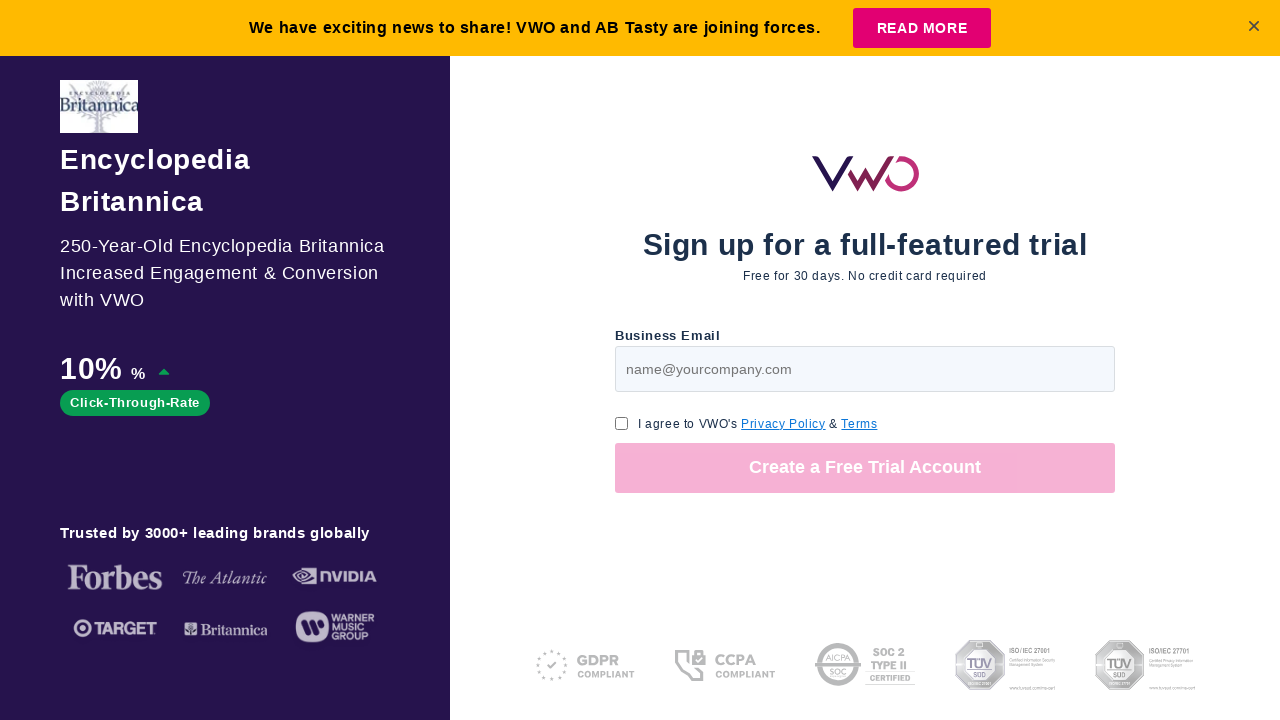

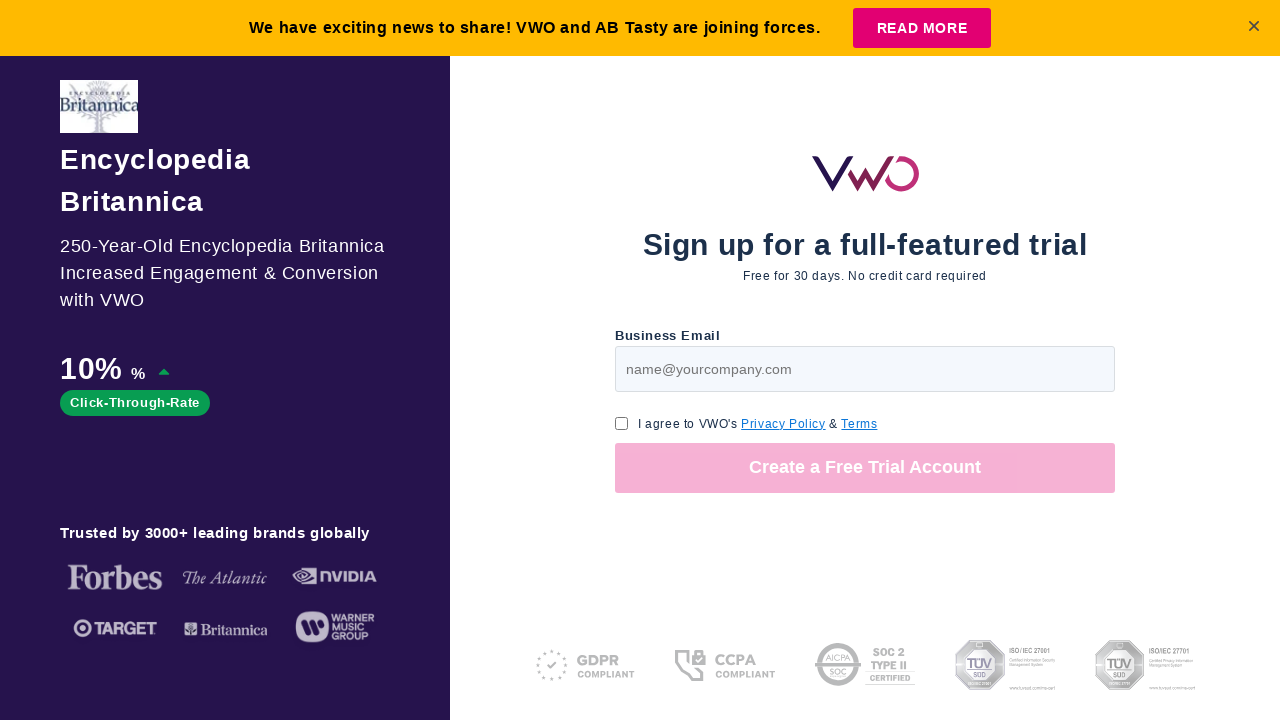